Tests dynamic element addition and deletion by clicking "Add Element" button multiple times, then deleting some of the created elements

Starting URL: http://the-internet.herokuapp.com/add_remove_elements/

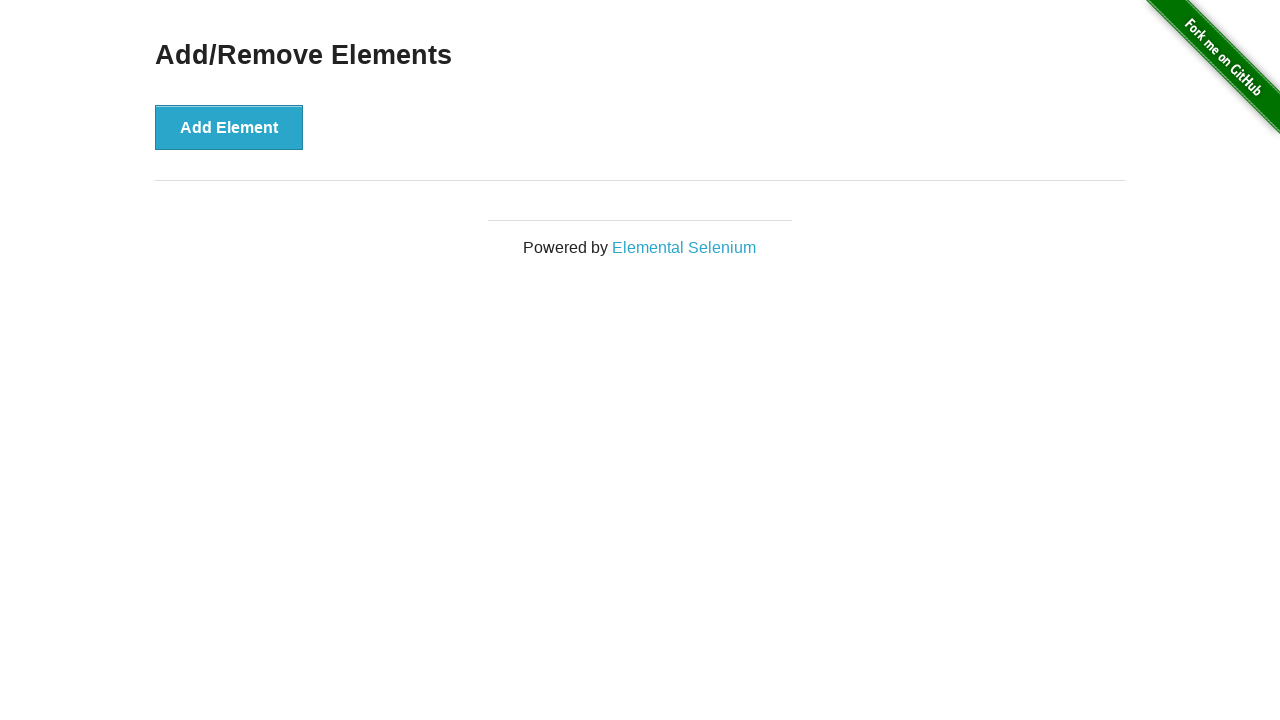

Navigated to Add/Remove Elements page
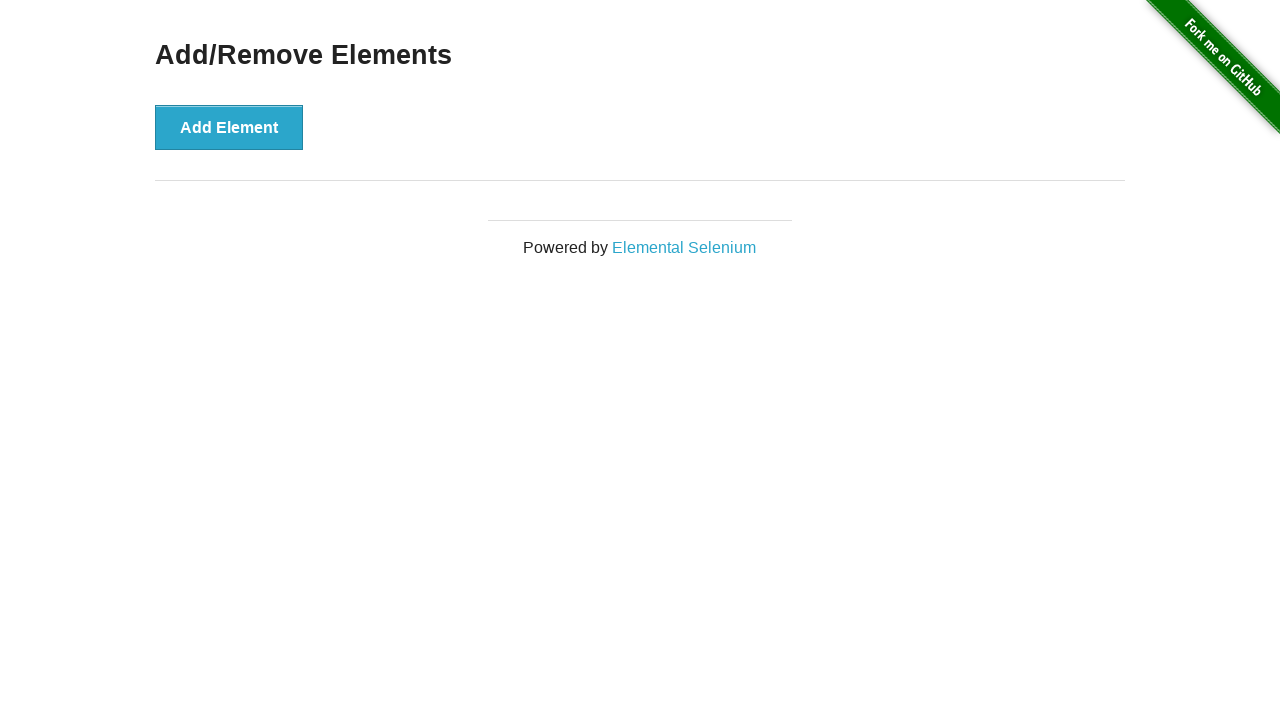

Clicked 'Add Element' button (iteration 1/20) at (229, 127) on button:has-text('Add Element')
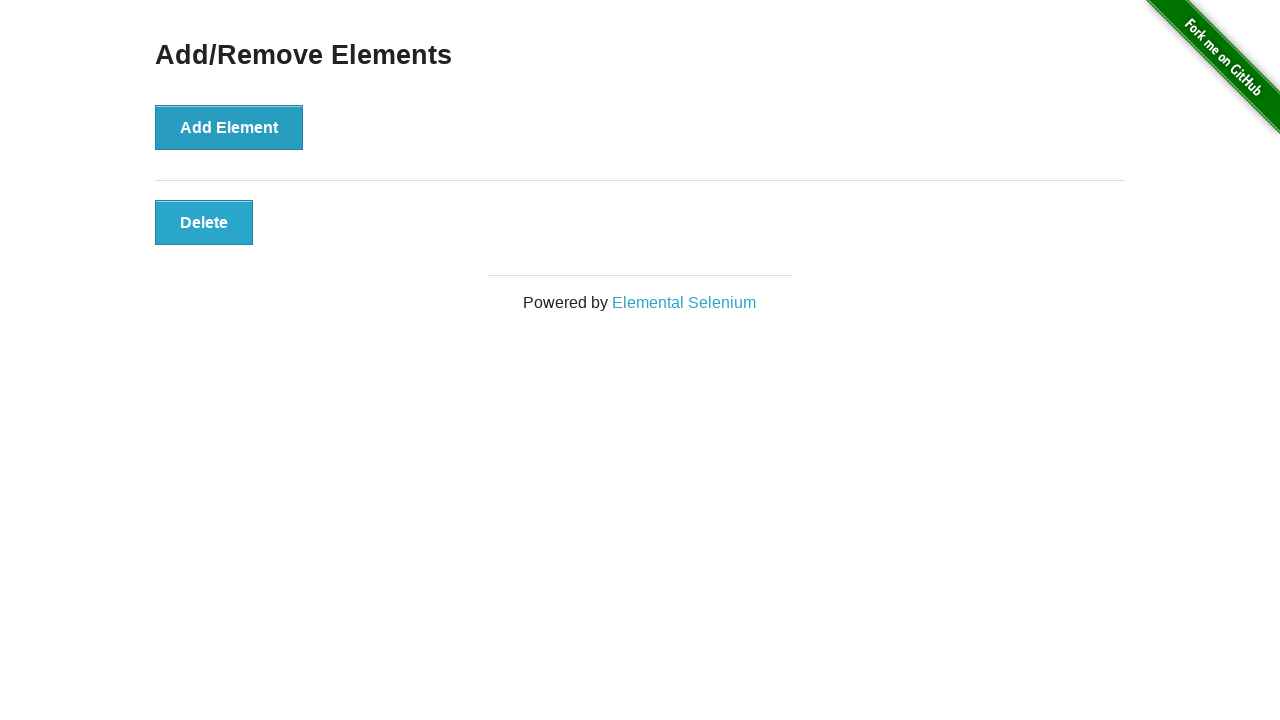

Clicked 'Add Element' button (iteration 2/20) at (229, 127) on button:has-text('Add Element')
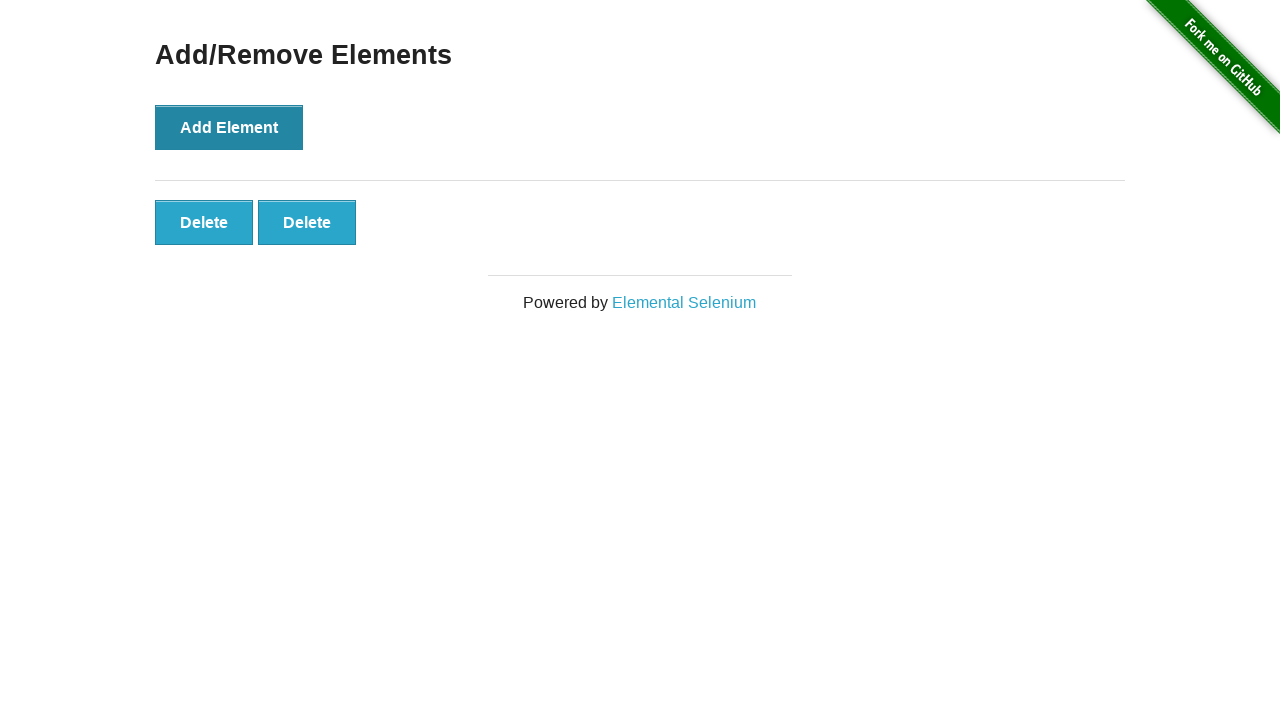

Clicked 'Add Element' button (iteration 3/20) at (229, 127) on button:has-text('Add Element')
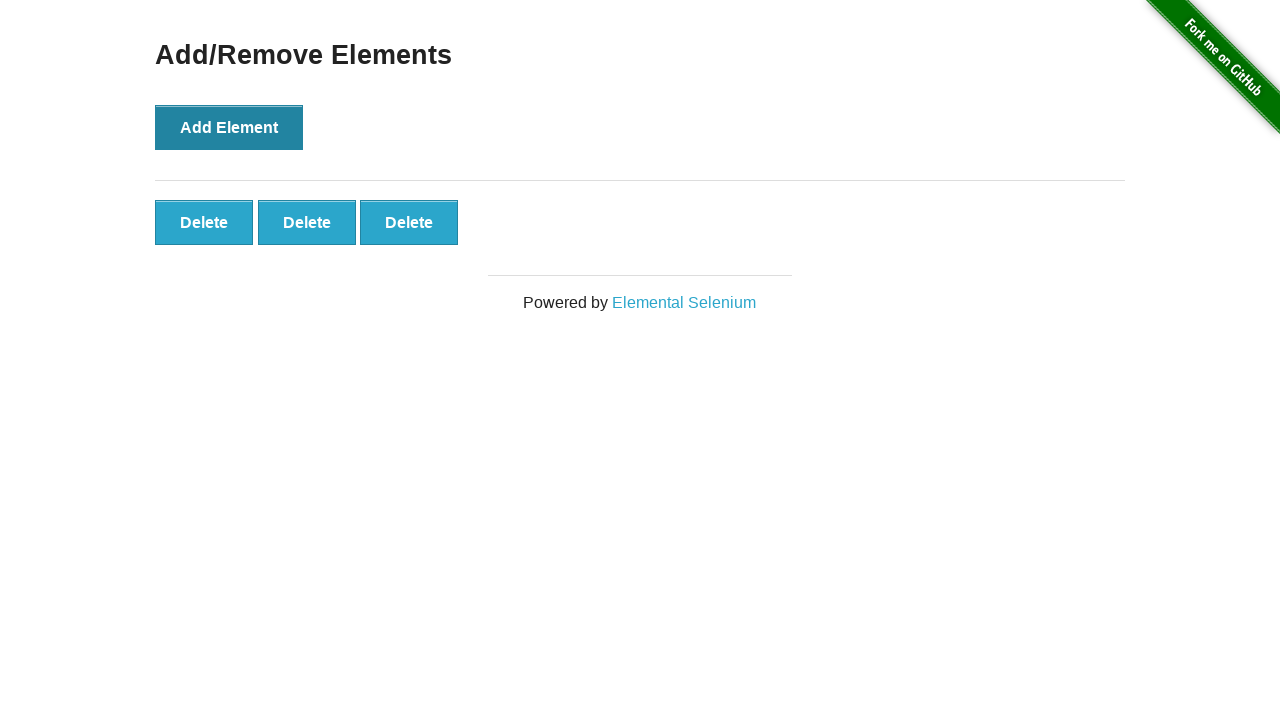

Clicked 'Add Element' button (iteration 4/20) at (229, 127) on button:has-text('Add Element')
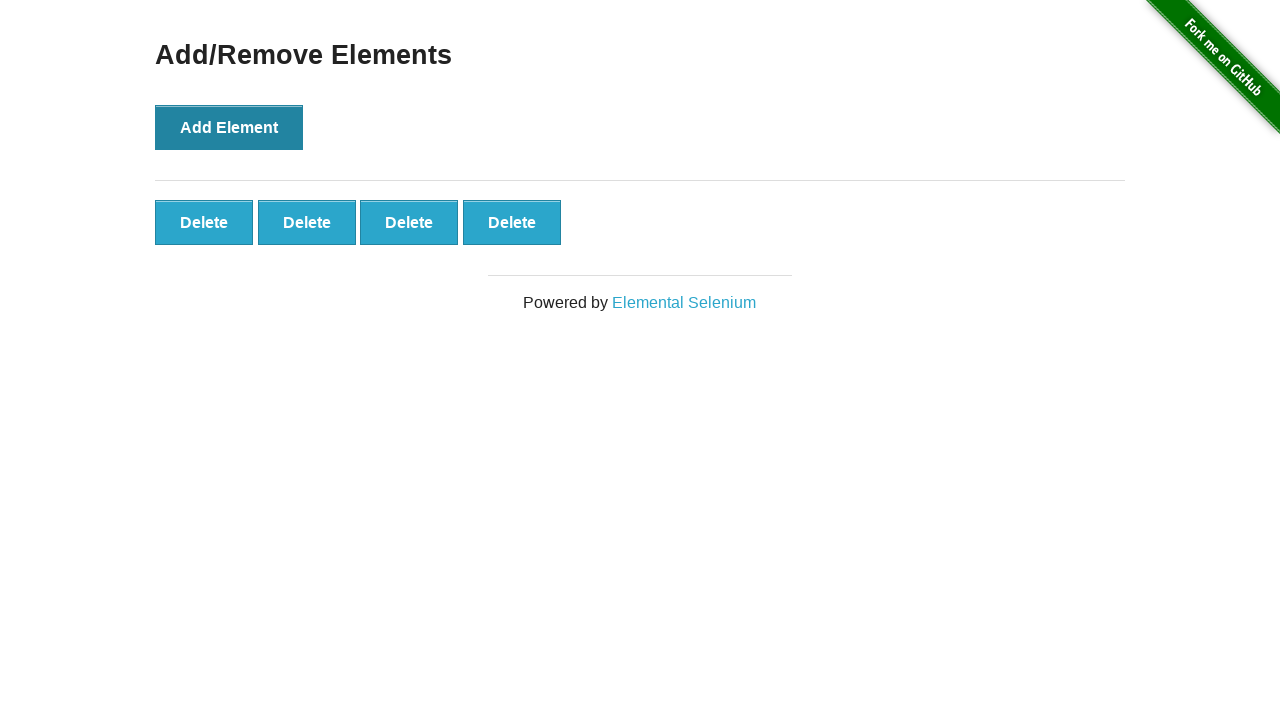

Clicked 'Add Element' button (iteration 5/20) at (229, 127) on button:has-text('Add Element')
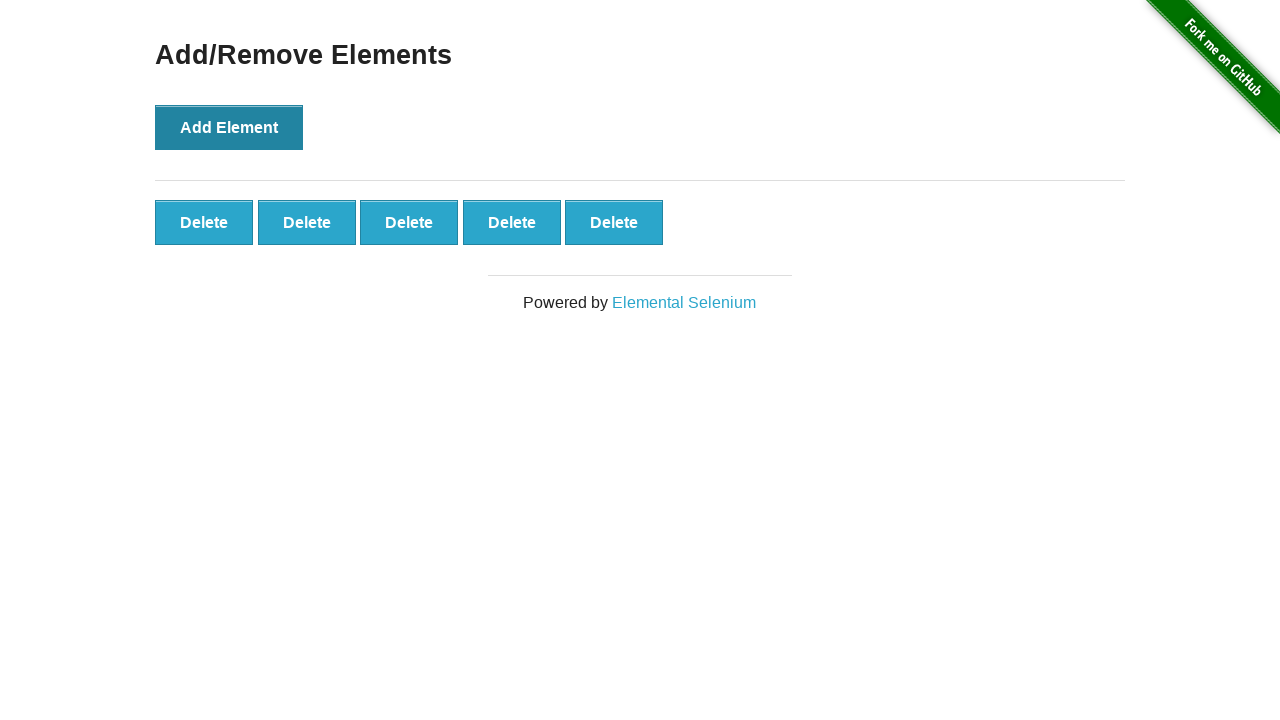

Clicked 'Add Element' button (iteration 6/20) at (229, 127) on button:has-text('Add Element')
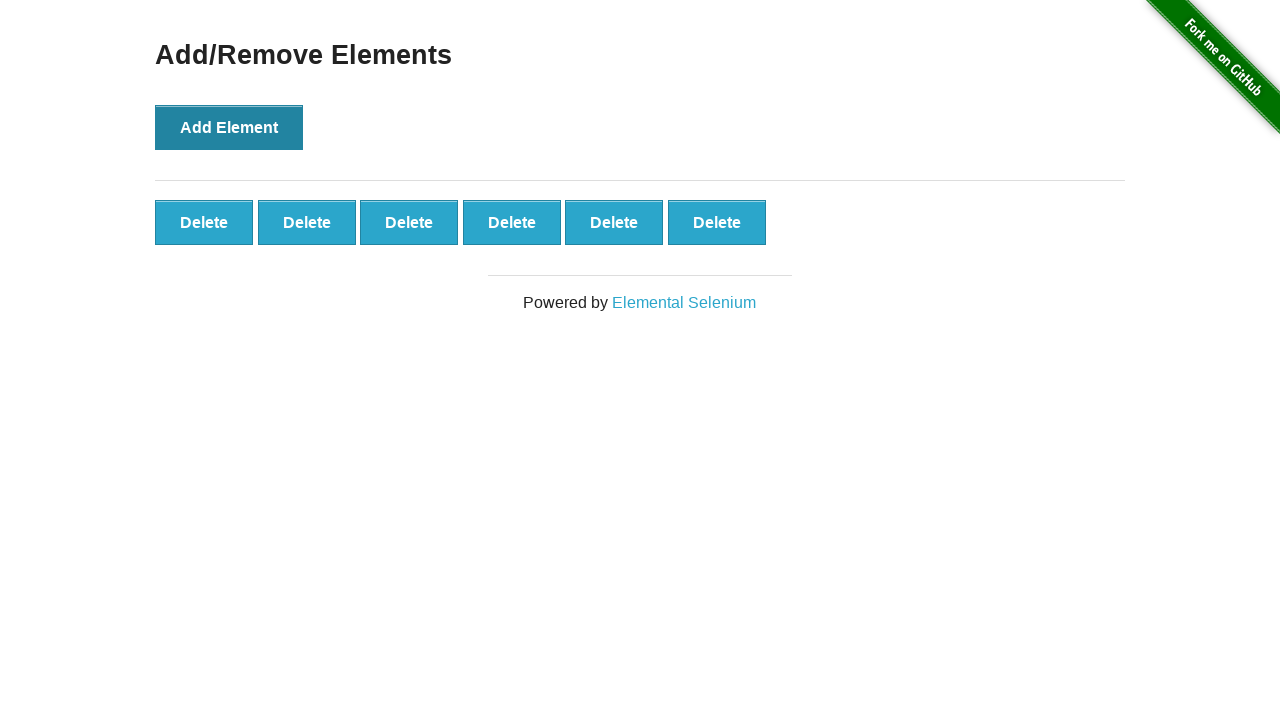

Clicked 'Add Element' button (iteration 7/20) at (229, 127) on button:has-text('Add Element')
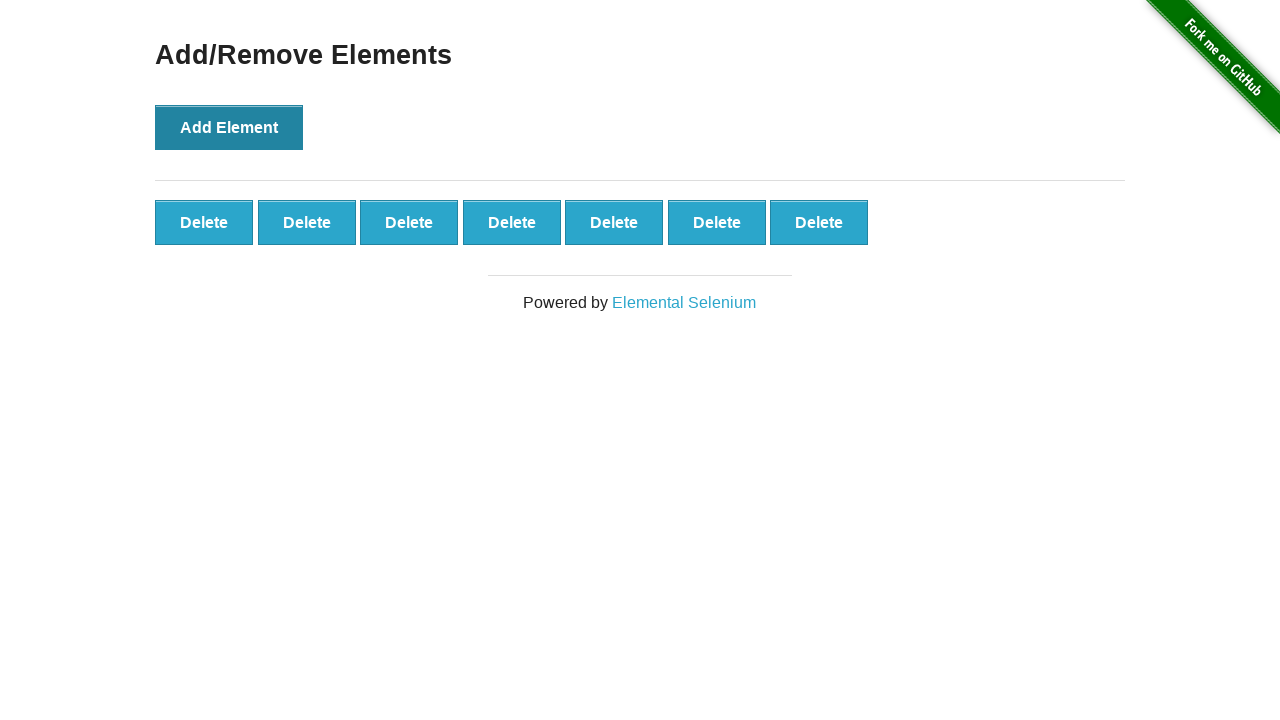

Clicked 'Add Element' button (iteration 8/20) at (229, 127) on button:has-text('Add Element')
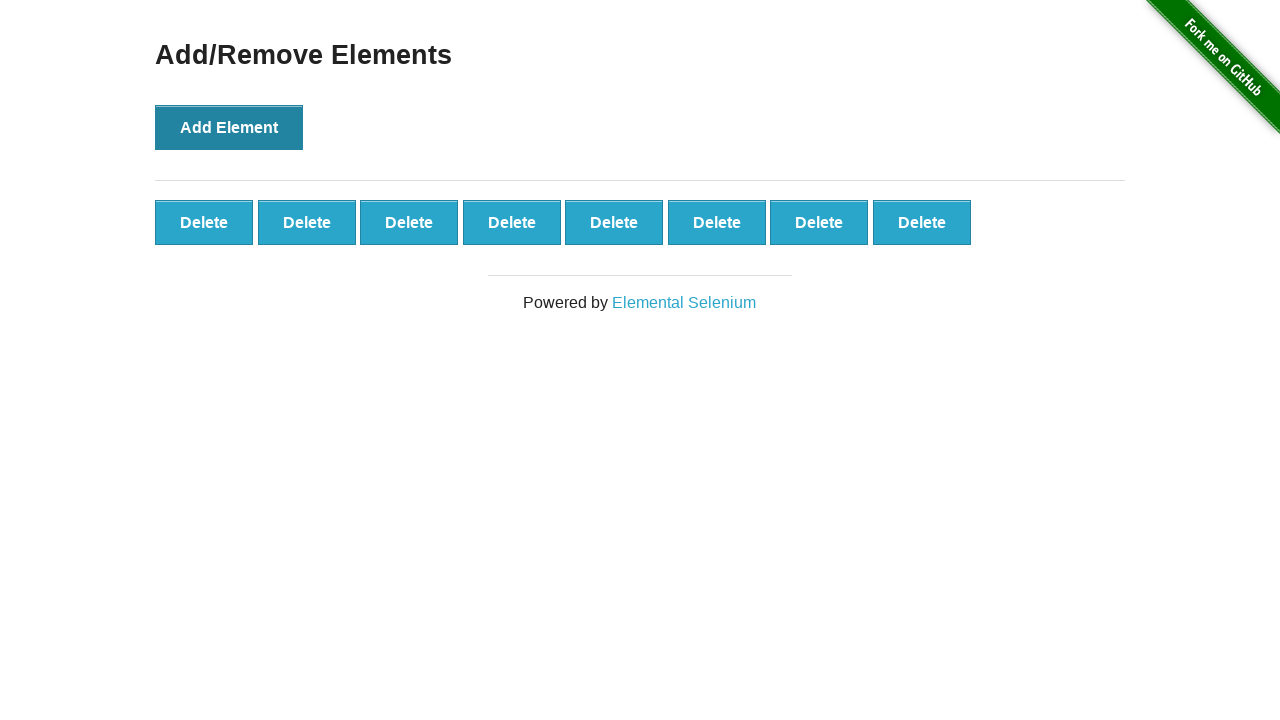

Clicked 'Add Element' button (iteration 9/20) at (229, 127) on button:has-text('Add Element')
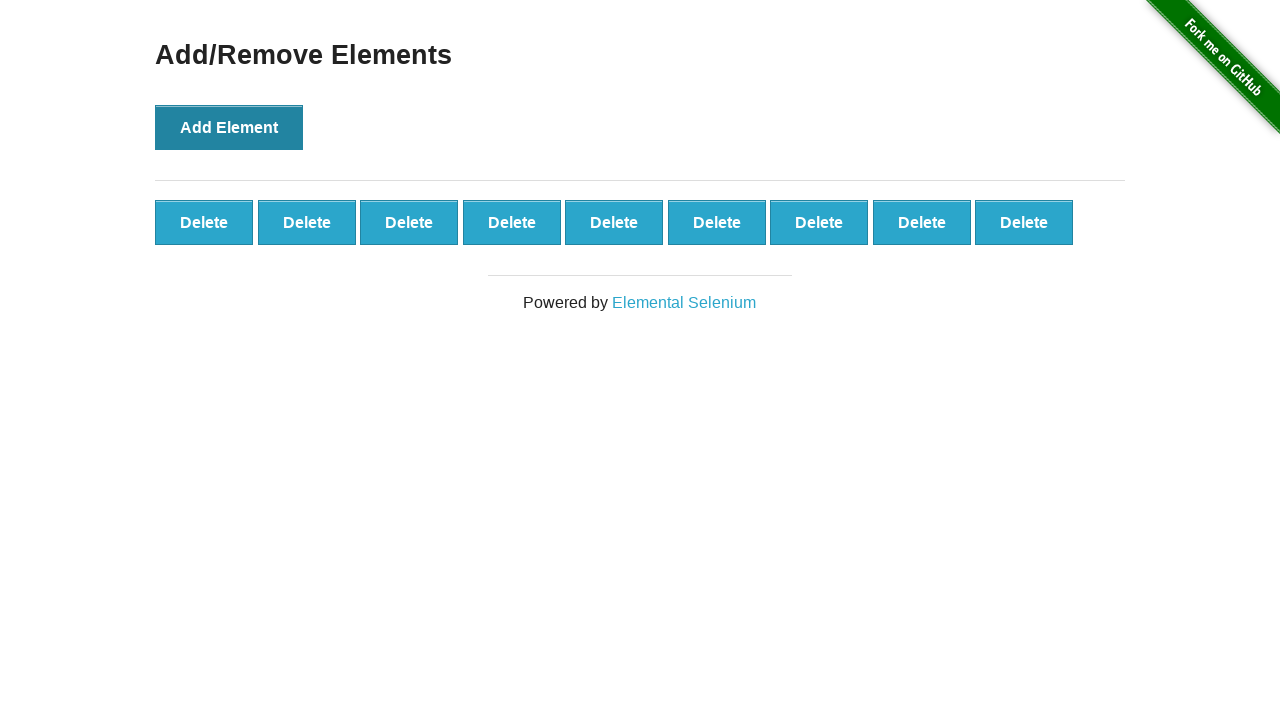

Clicked 'Add Element' button (iteration 10/20) at (229, 127) on button:has-text('Add Element')
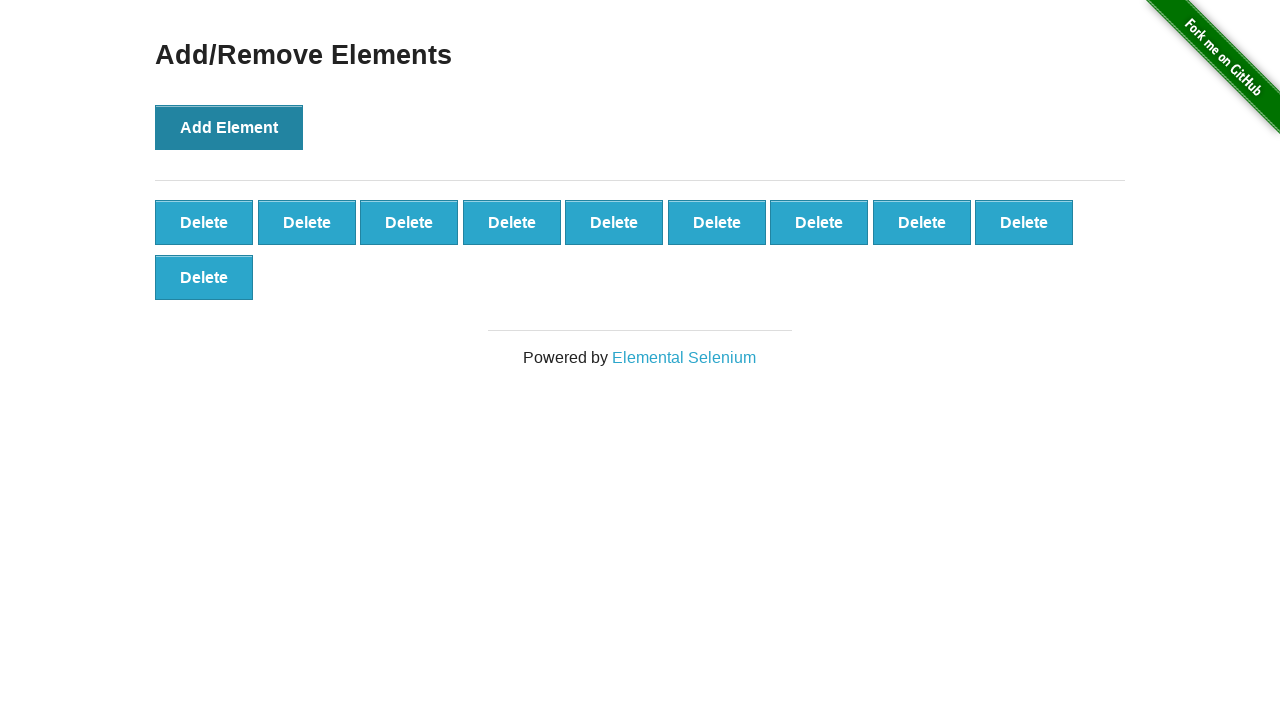

Clicked 'Add Element' button (iteration 11/20) at (229, 127) on button:has-text('Add Element')
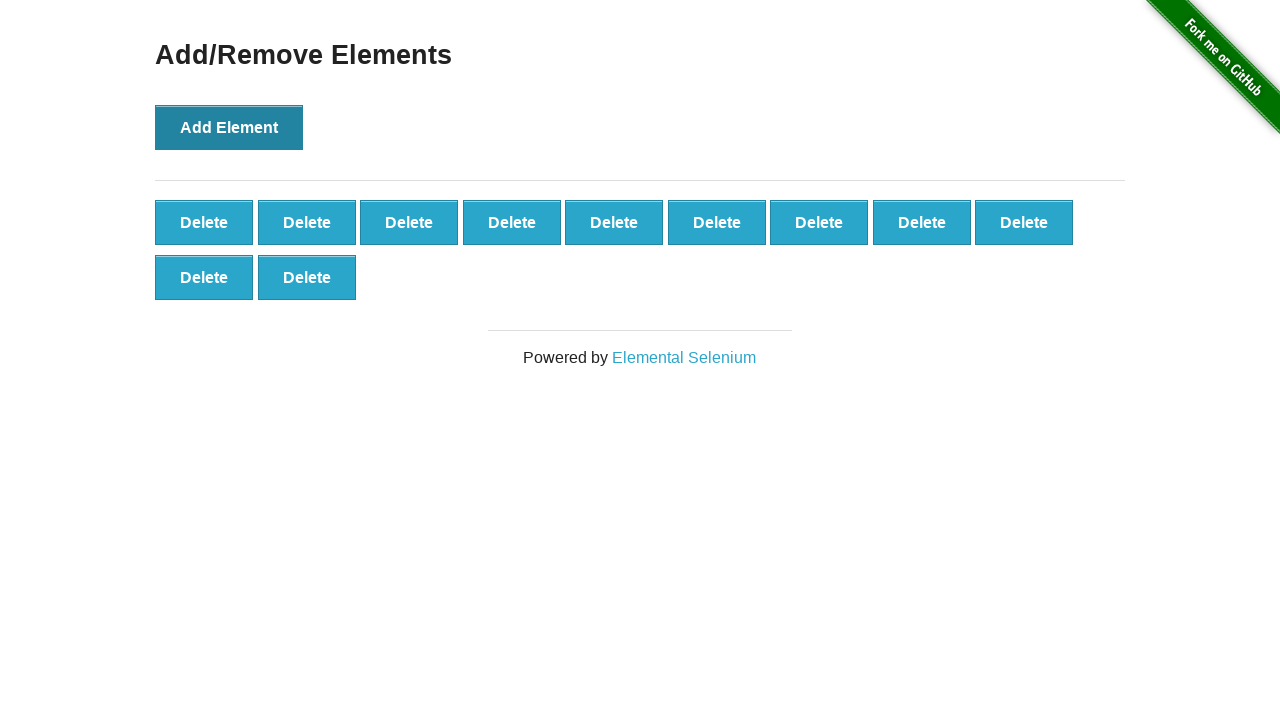

Clicked 'Add Element' button (iteration 12/20) at (229, 127) on button:has-text('Add Element')
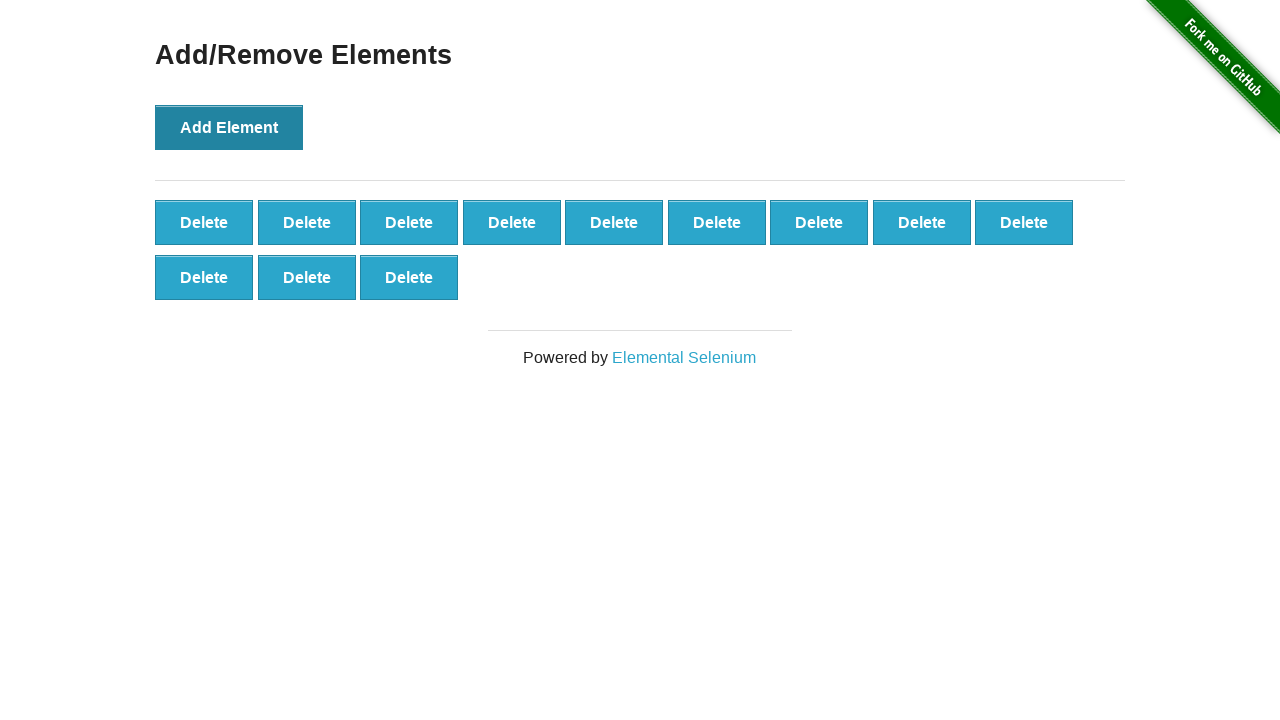

Clicked 'Add Element' button (iteration 13/20) at (229, 127) on button:has-text('Add Element')
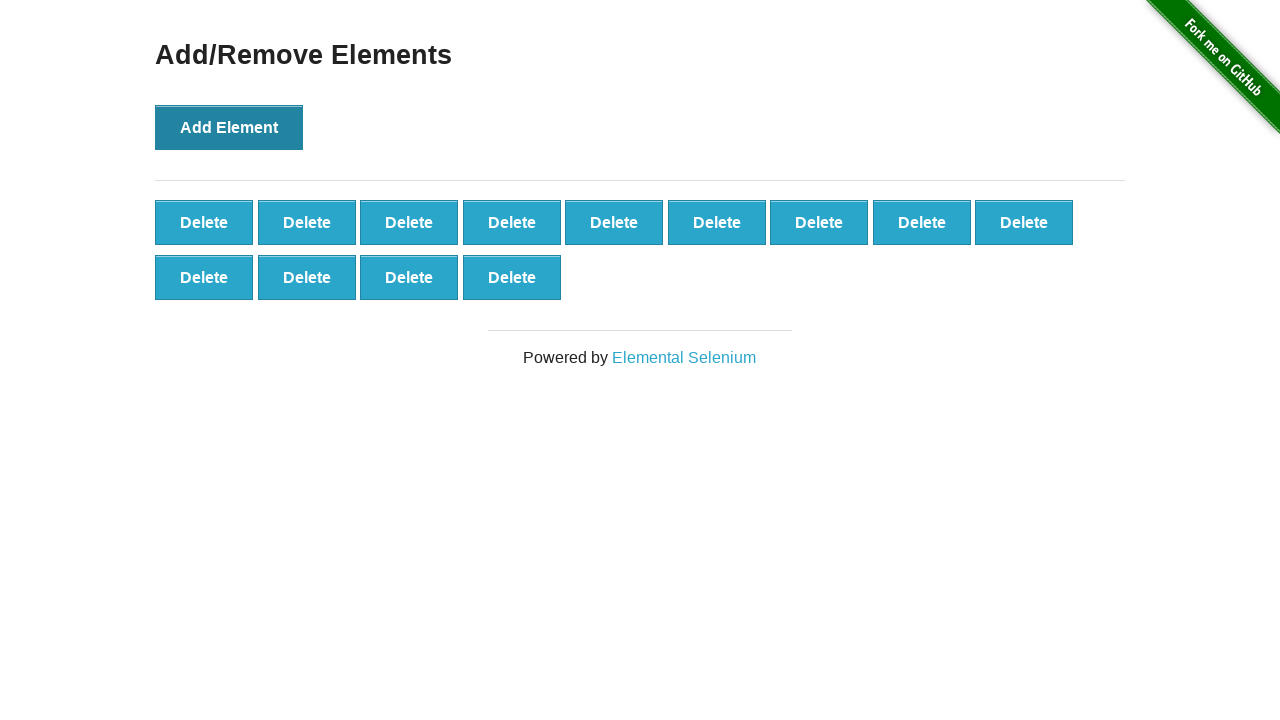

Clicked 'Add Element' button (iteration 14/20) at (229, 127) on button:has-text('Add Element')
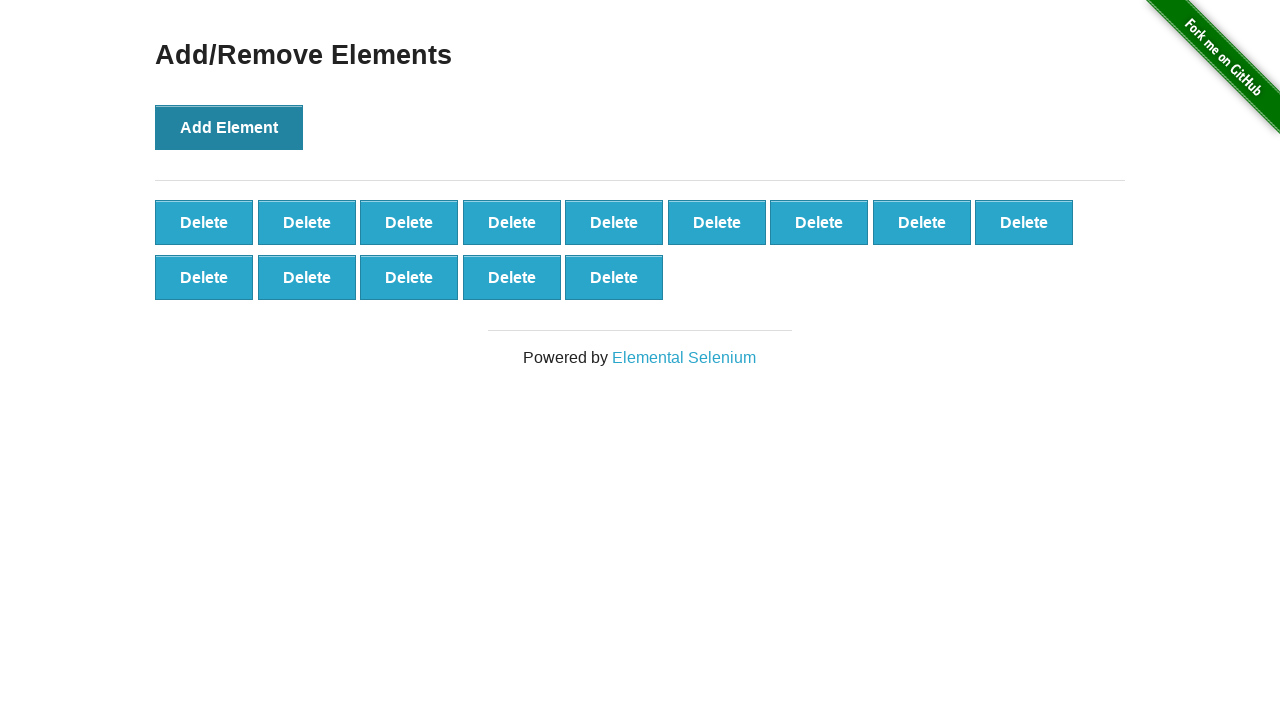

Clicked 'Add Element' button (iteration 15/20) at (229, 127) on button:has-text('Add Element')
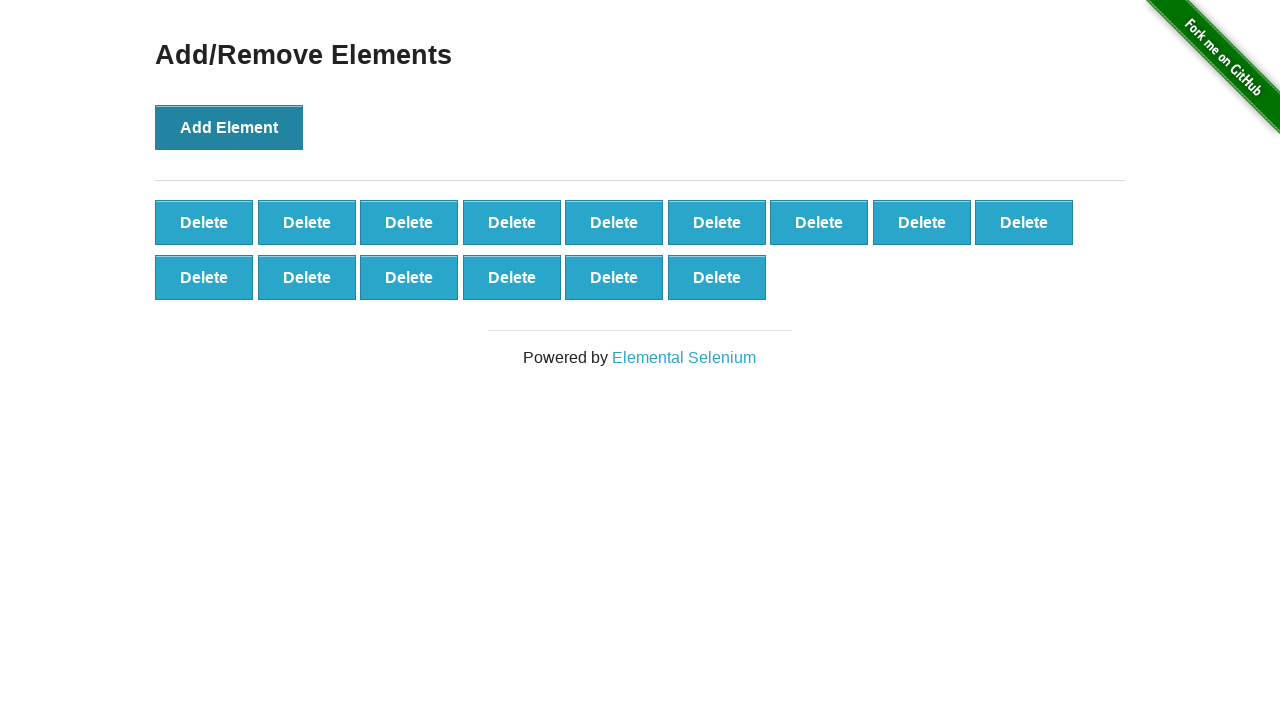

Clicked 'Add Element' button (iteration 16/20) at (229, 127) on button:has-text('Add Element')
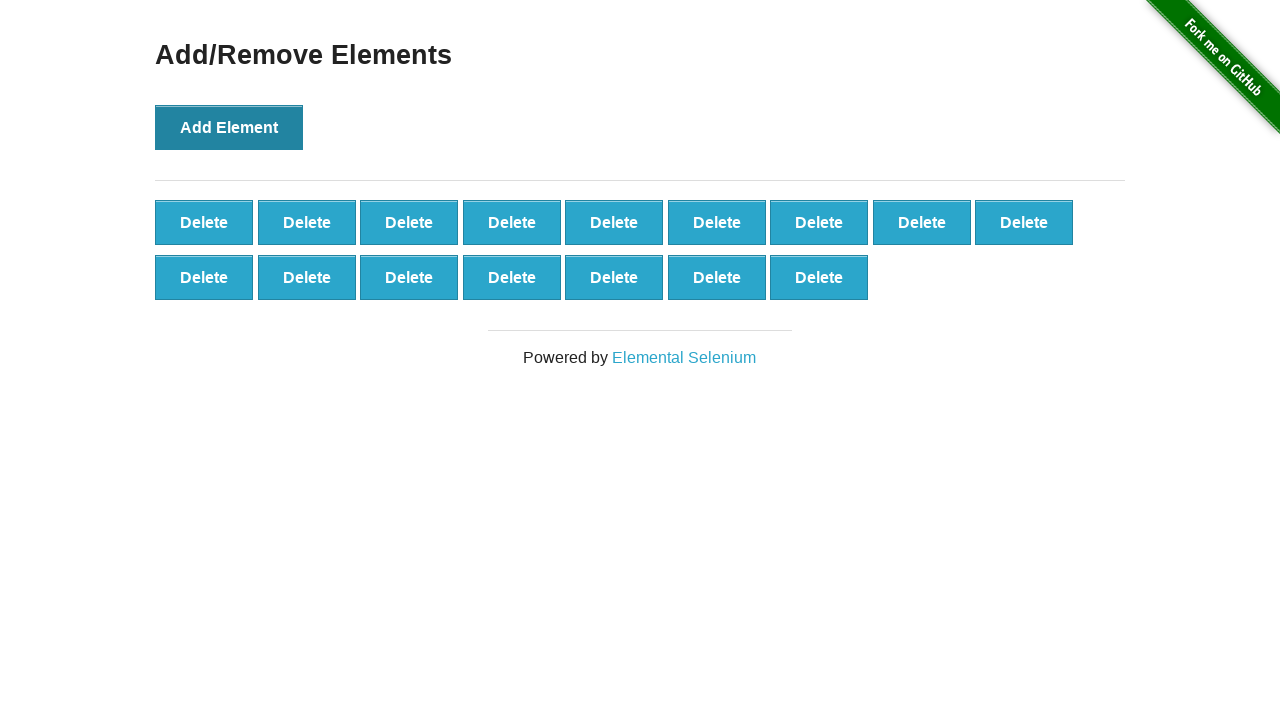

Clicked 'Add Element' button (iteration 17/20) at (229, 127) on button:has-text('Add Element')
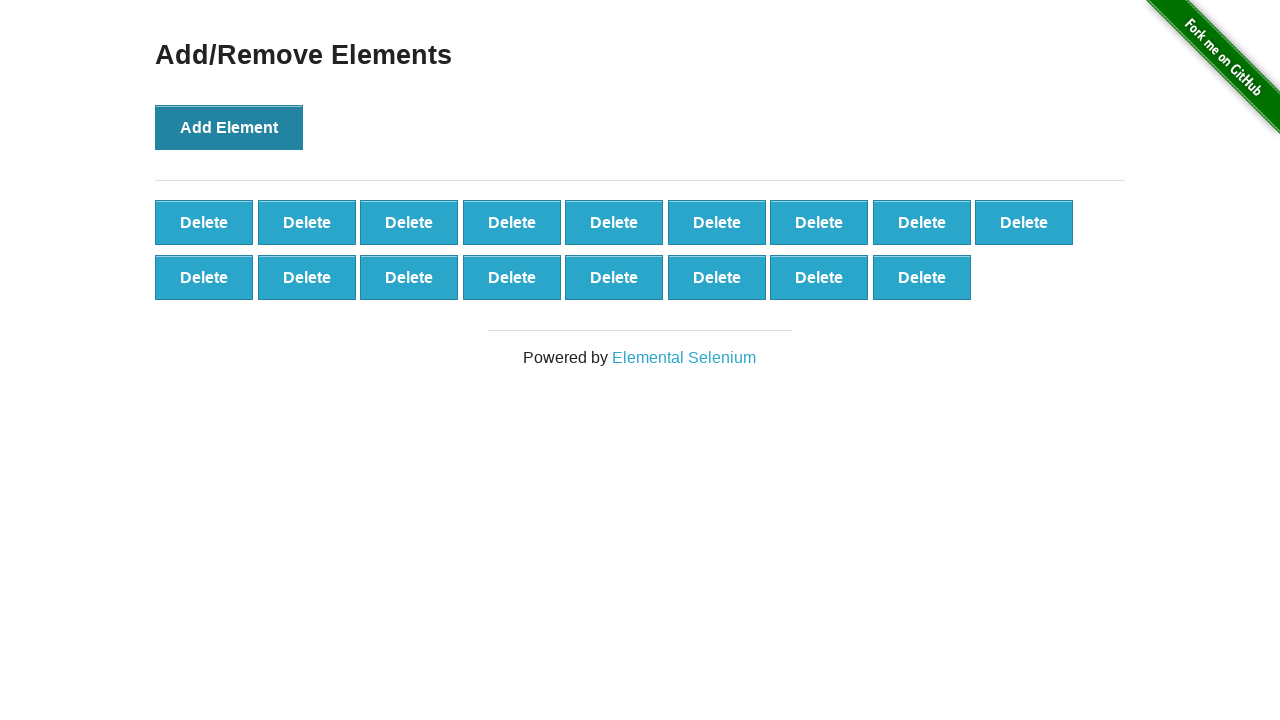

Clicked 'Add Element' button (iteration 18/20) at (229, 127) on button:has-text('Add Element')
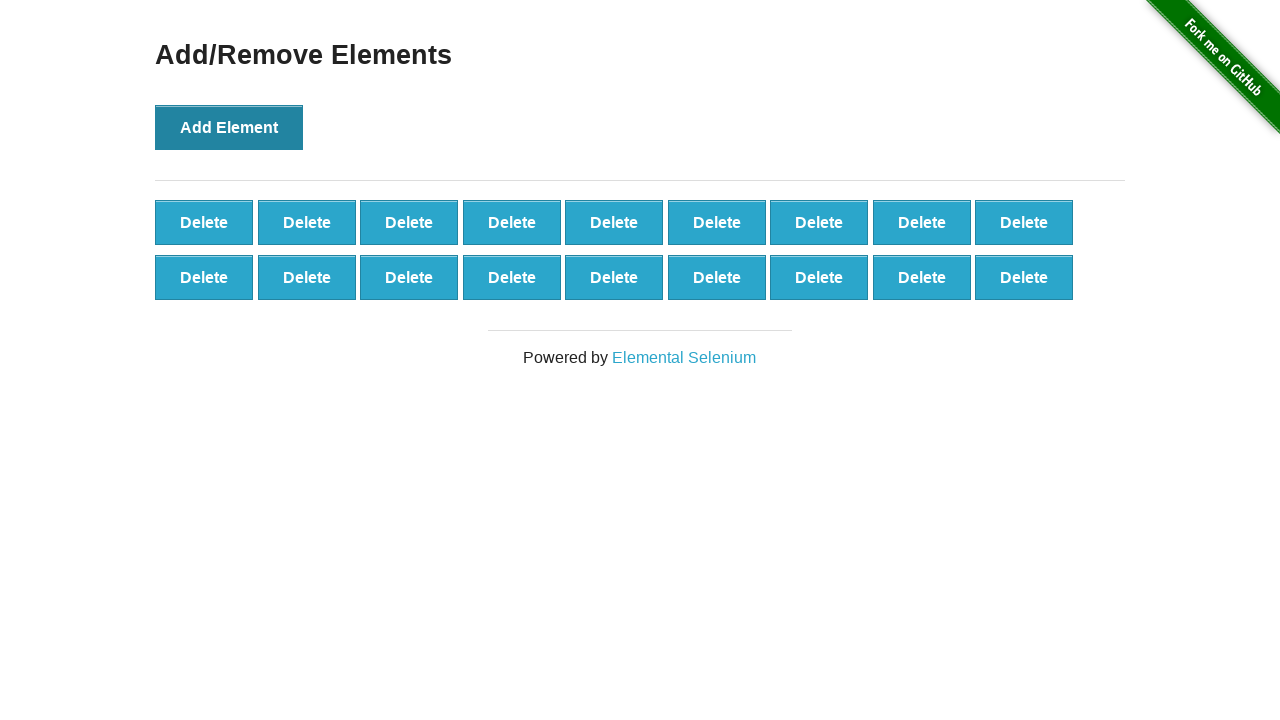

Clicked 'Add Element' button (iteration 19/20) at (229, 127) on button:has-text('Add Element')
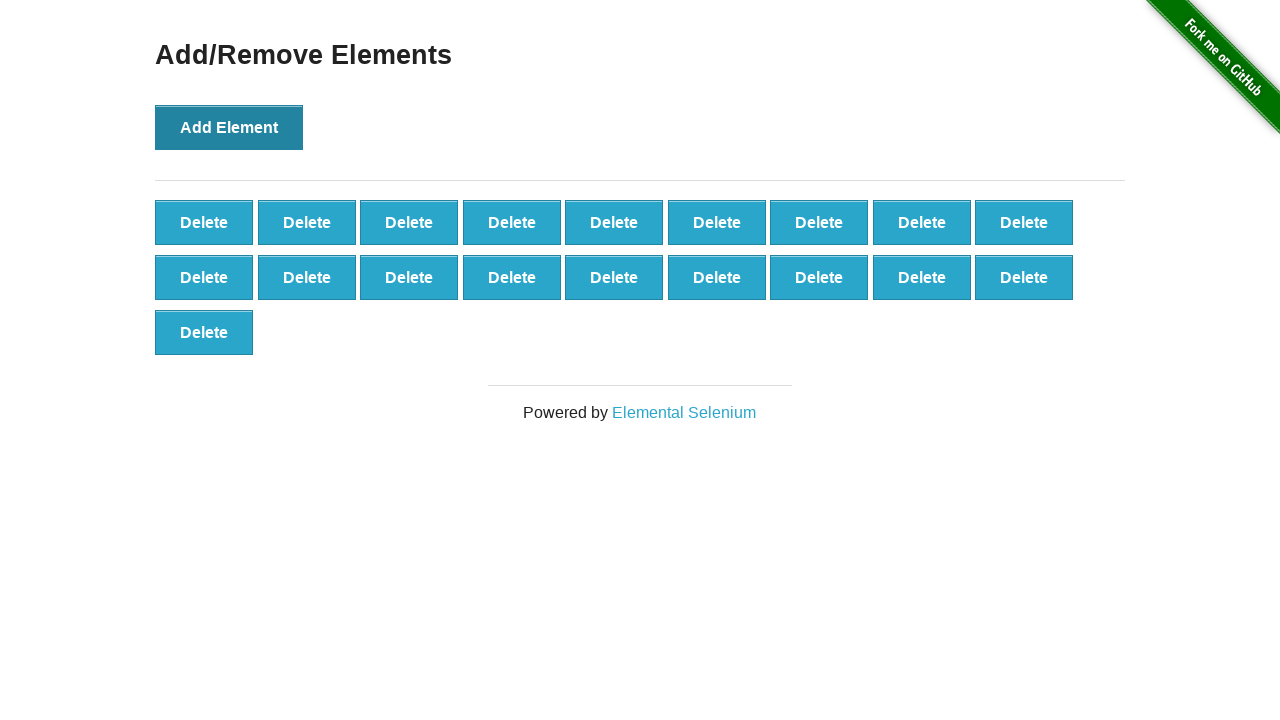

Clicked 'Add Element' button (iteration 20/20) at (229, 127) on button:has-text('Add Element')
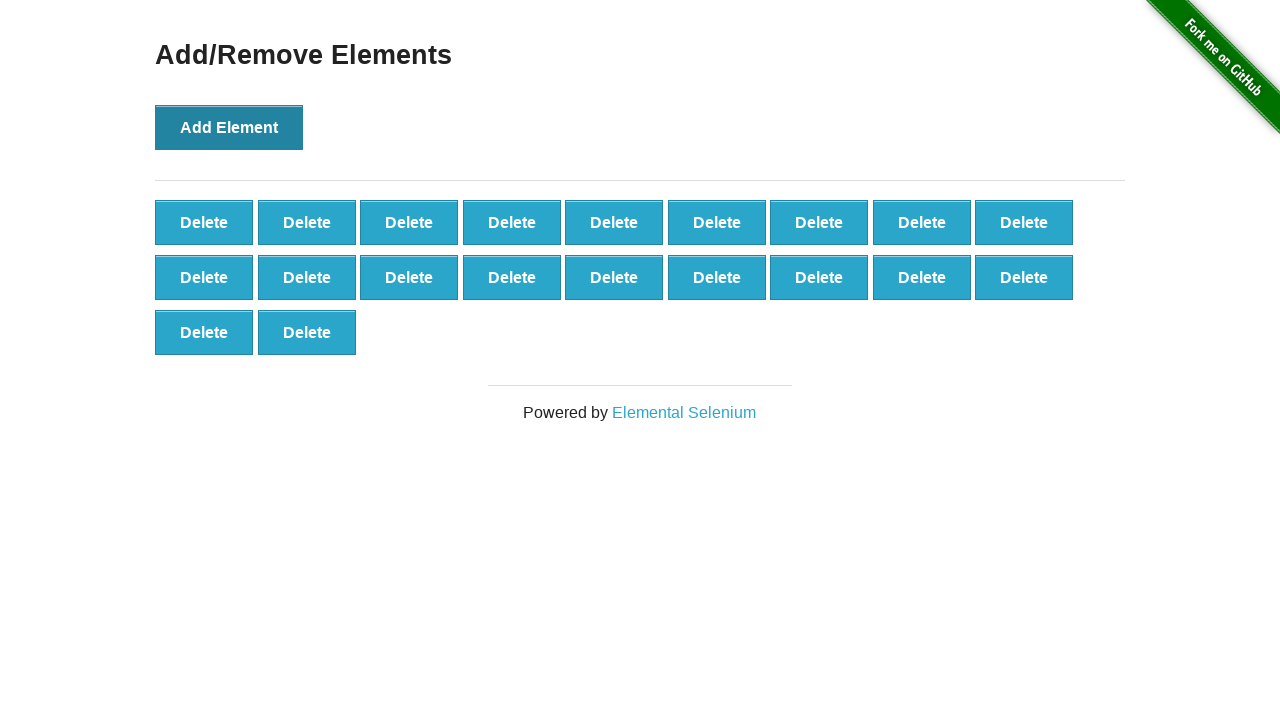

Clicked 'Delete' button to remove element (deletion 1/5) at (204, 222) on button:has-text('Delete') >> nth=0
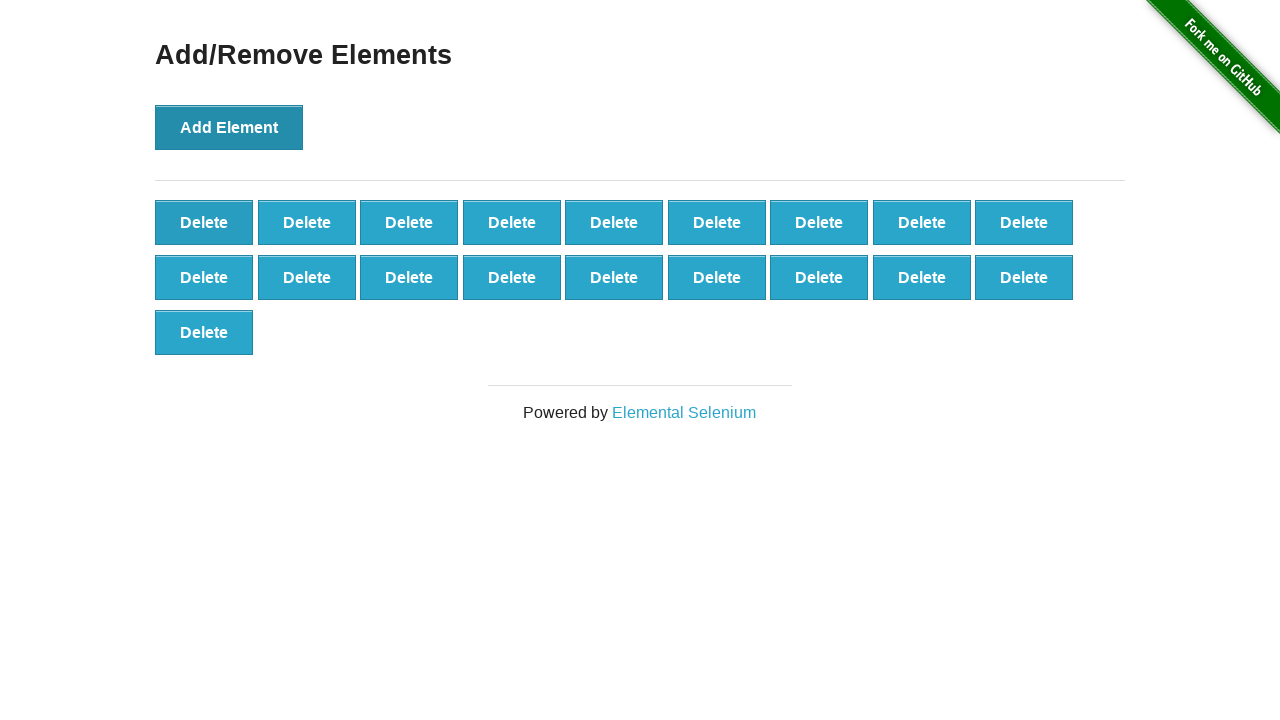

Clicked 'Delete' button to remove element (deletion 2/5) at (204, 222) on button:has-text('Delete') >> nth=0
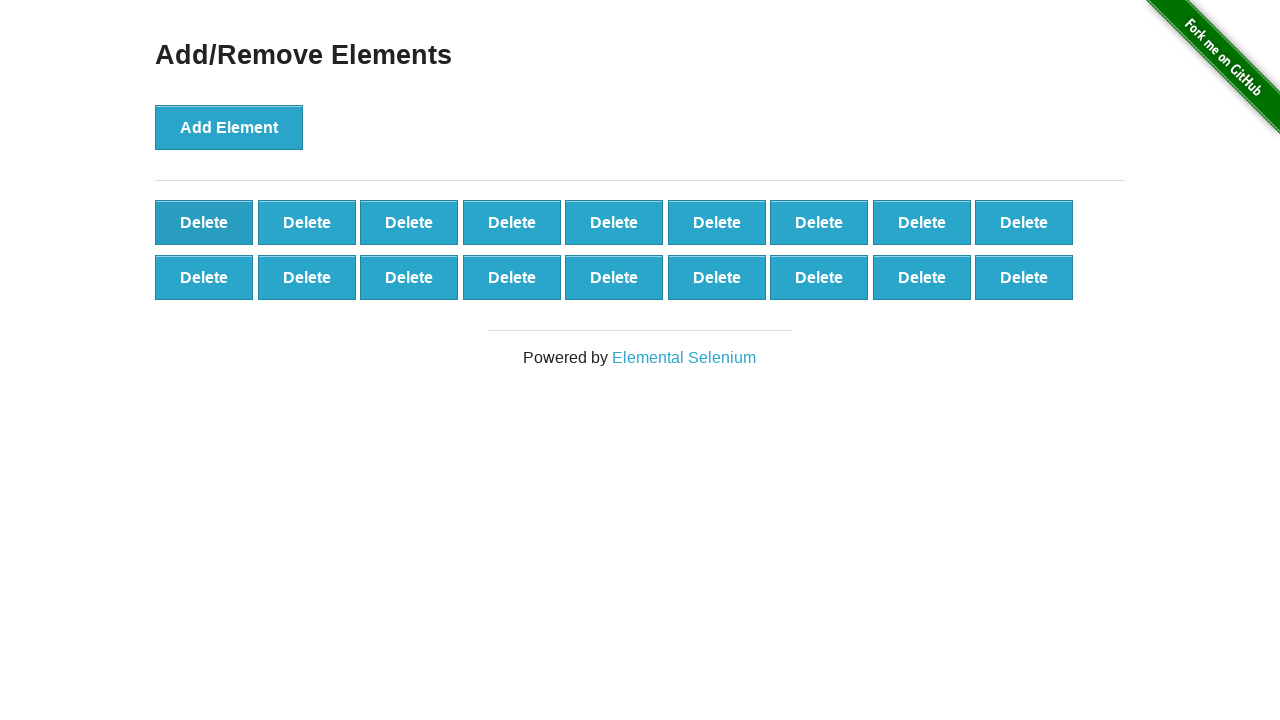

Clicked 'Delete' button to remove element (deletion 3/5) at (204, 222) on button:has-text('Delete') >> nth=0
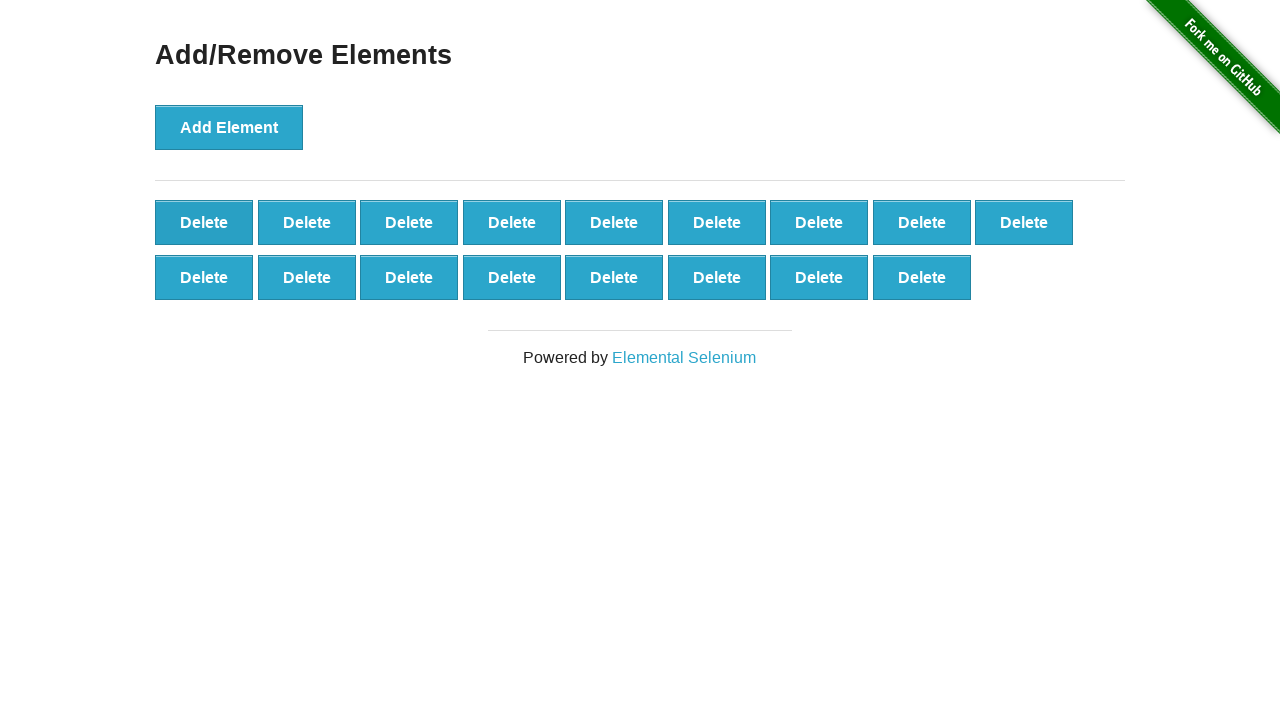

Clicked 'Delete' button to remove element (deletion 4/5) at (204, 222) on button:has-text('Delete') >> nth=0
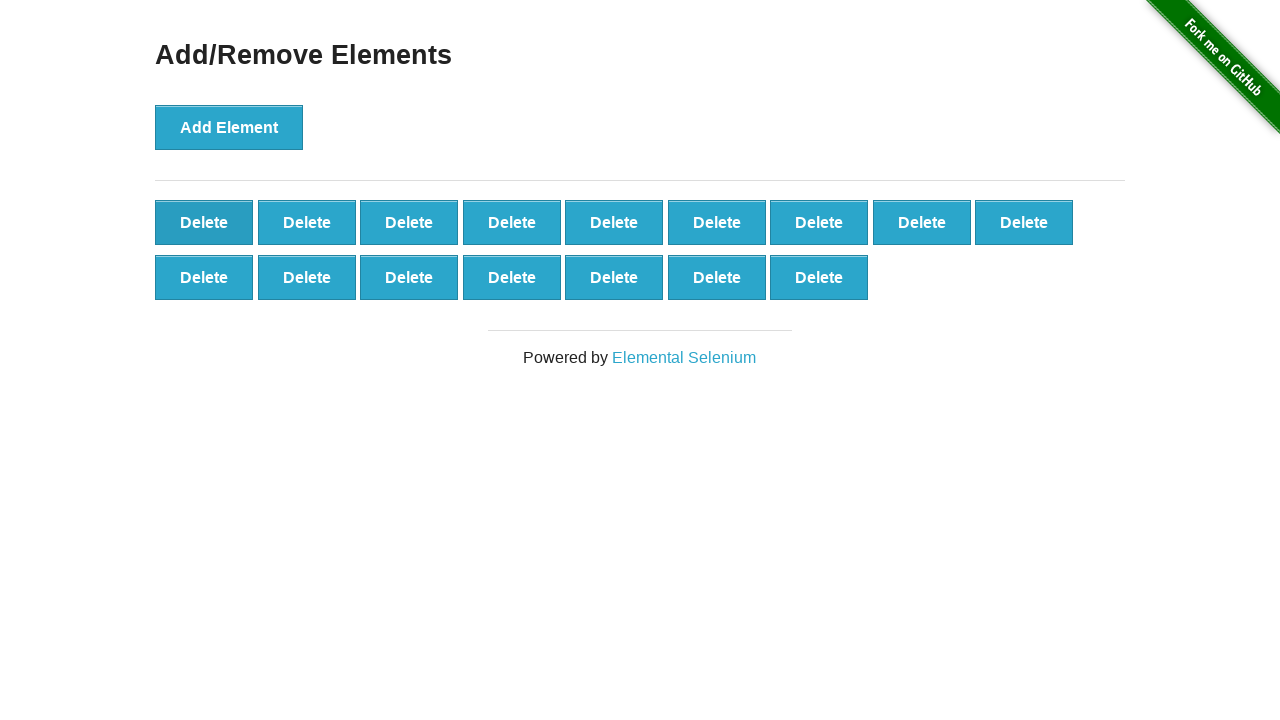

Clicked 'Delete' button to remove element (deletion 5/5) at (204, 222) on button:has-text('Delete') >> nth=0
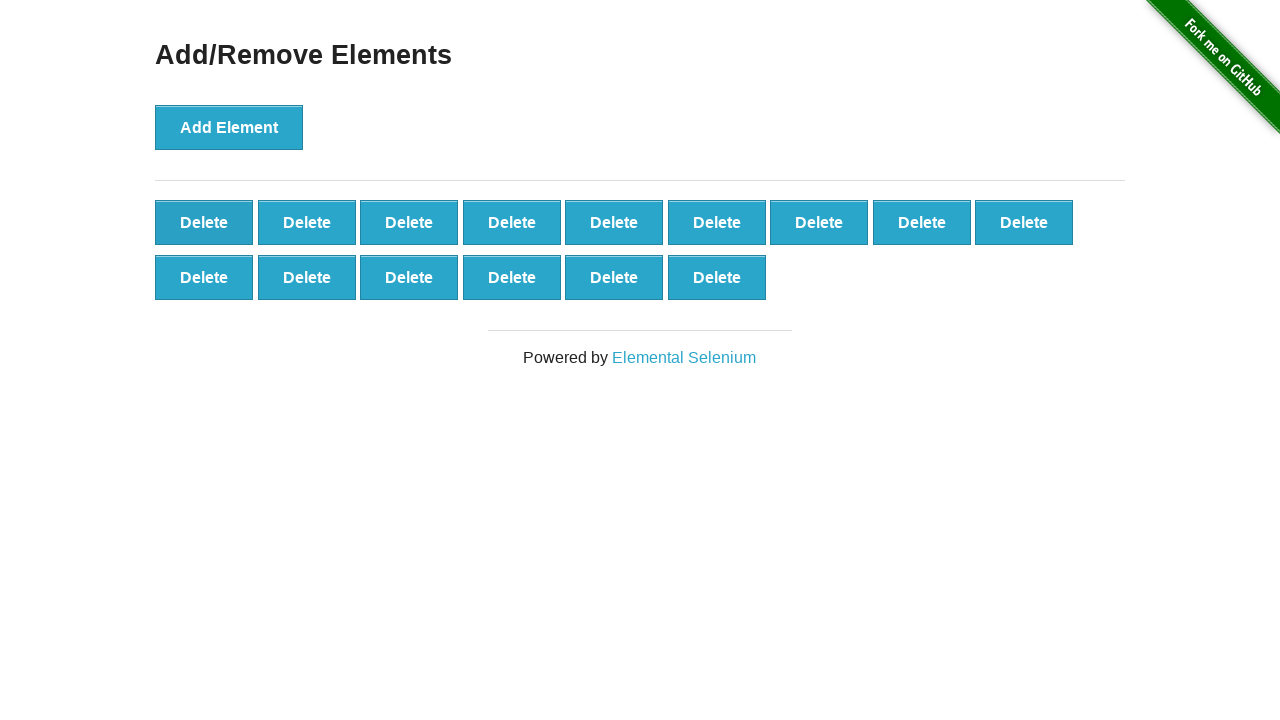

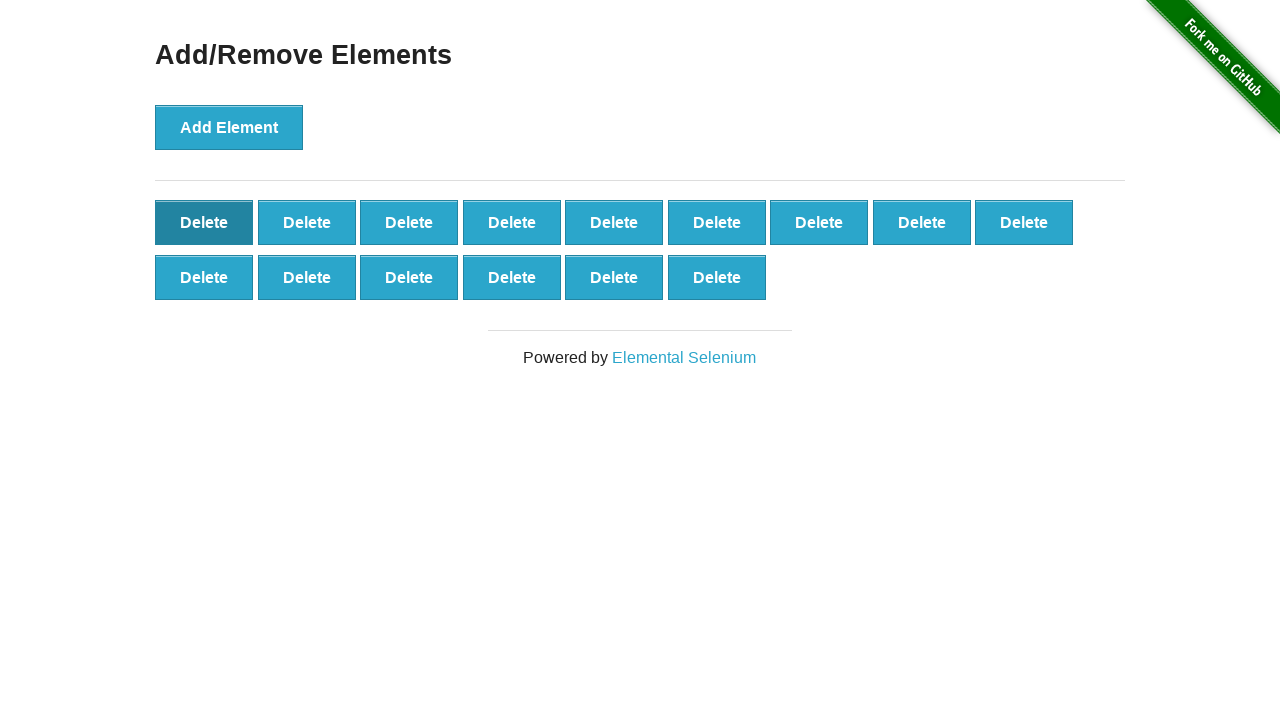